Tests the gross to net salary calculator applying first 4 tax rates

Starting URL: https://thin-pham.web.app/

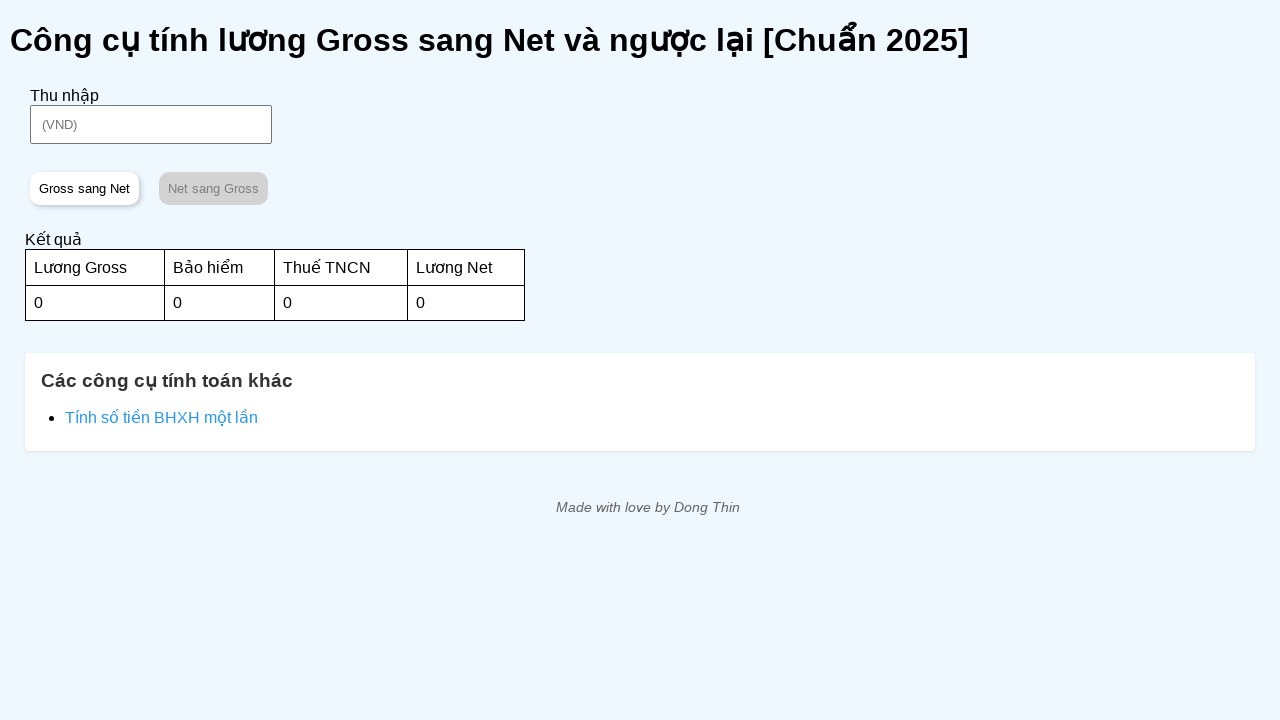

Located income input field
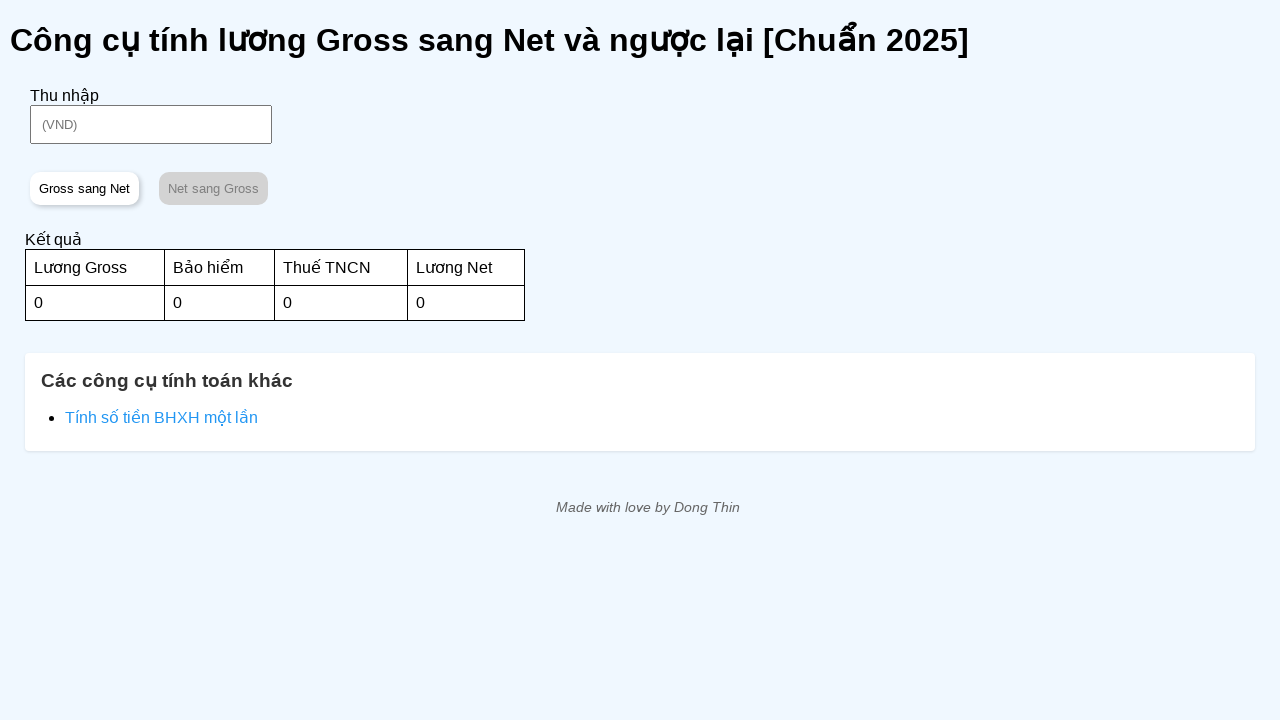

Located 'Gross sang Net' button
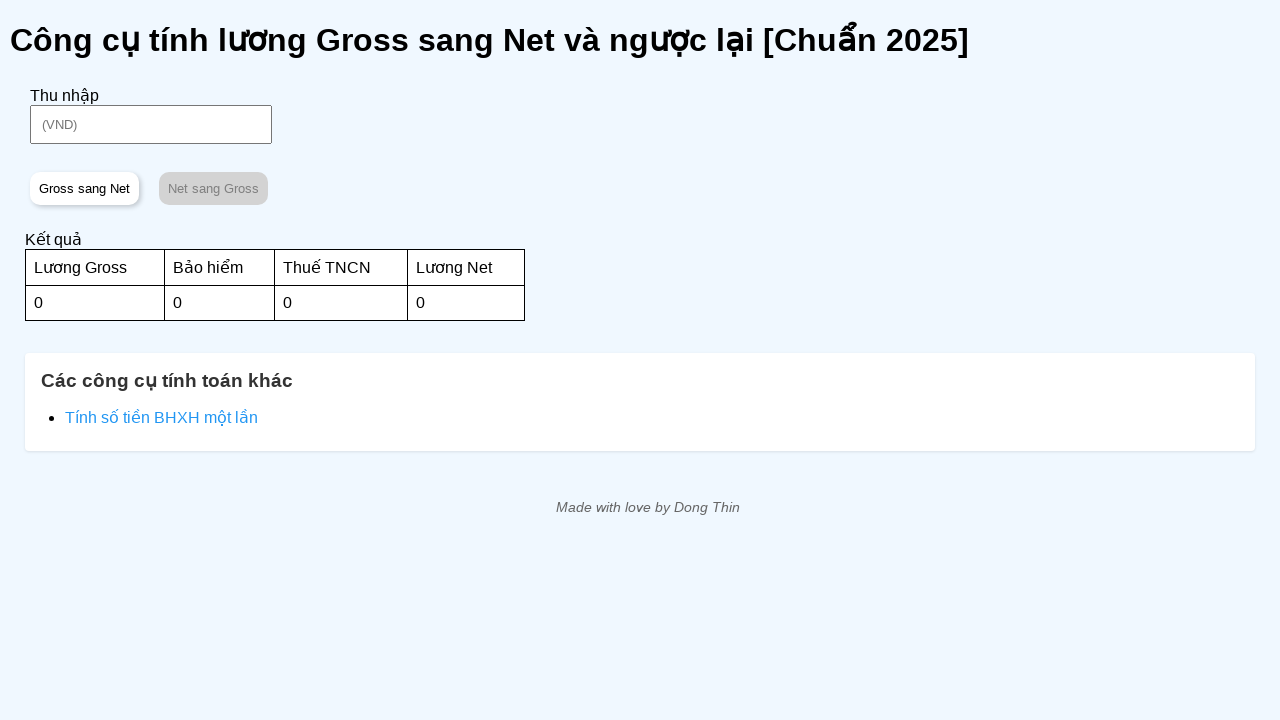

Clicked on income input field at (151, 124) on #income
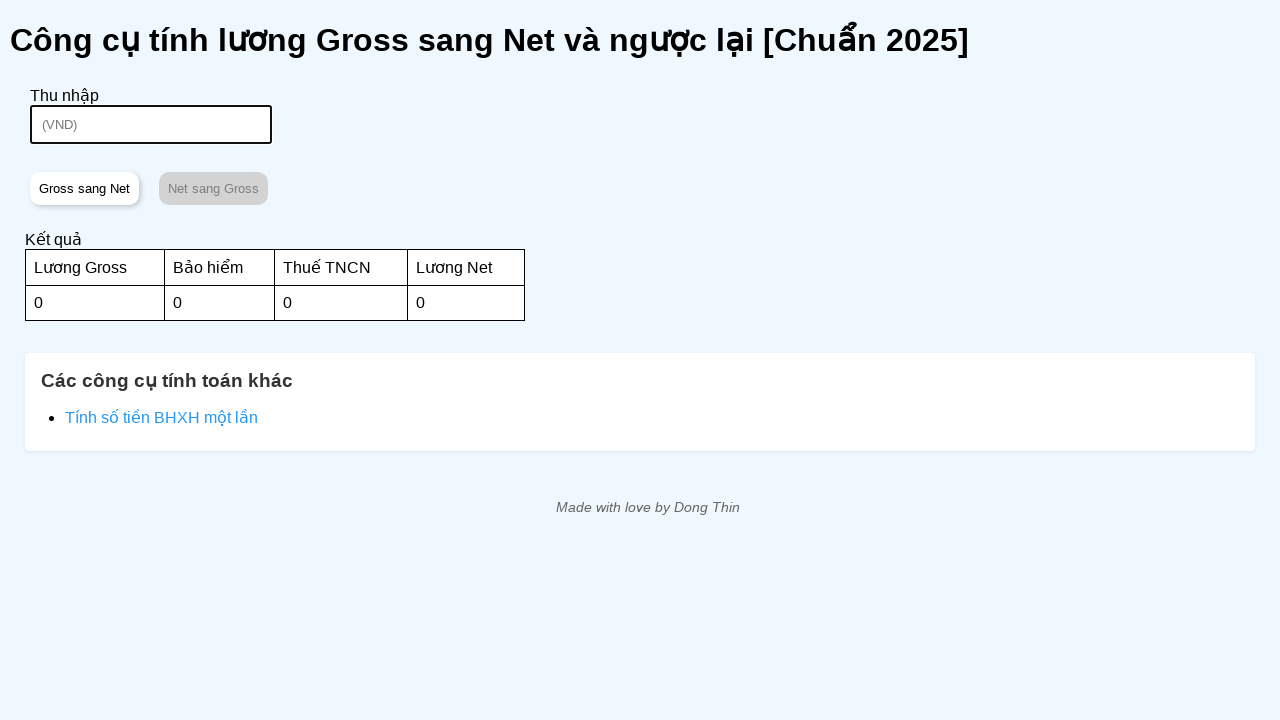

Filled income input with '32402235' on #income
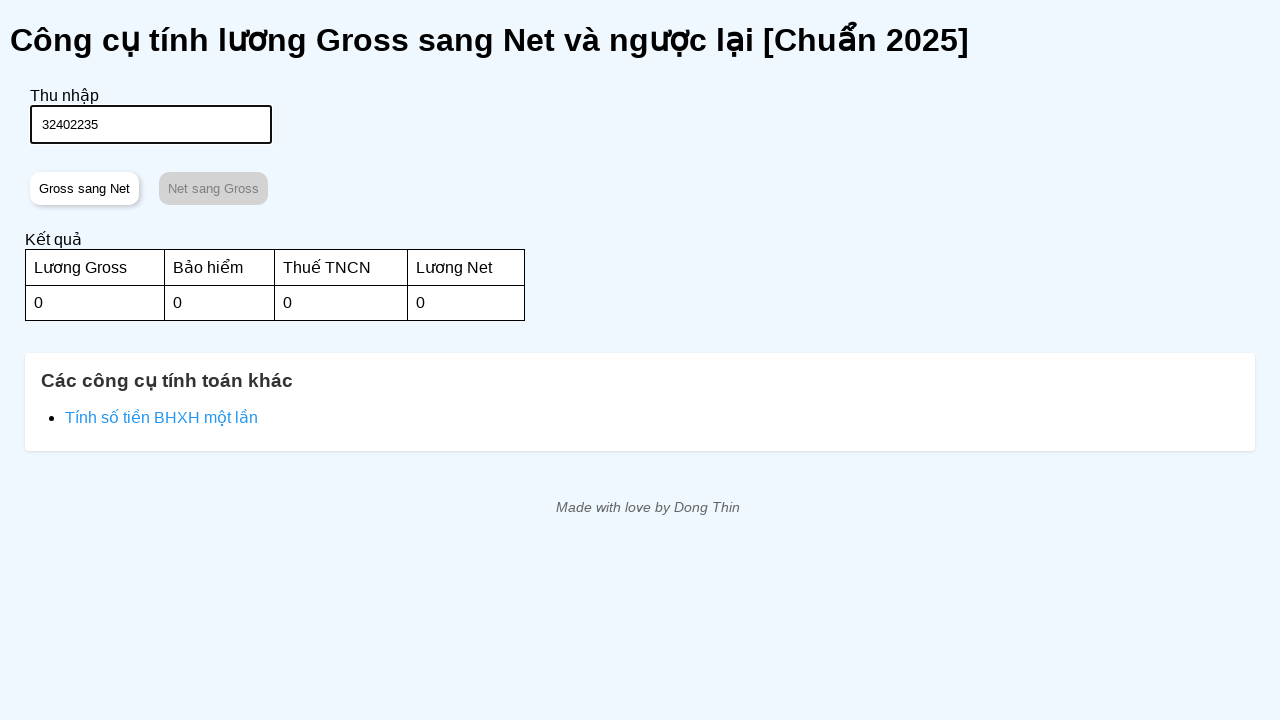

Clicked 'Gross sang Net' button to calculate at (84, 188) on internal:role=button[name="Gross sang Net"i]
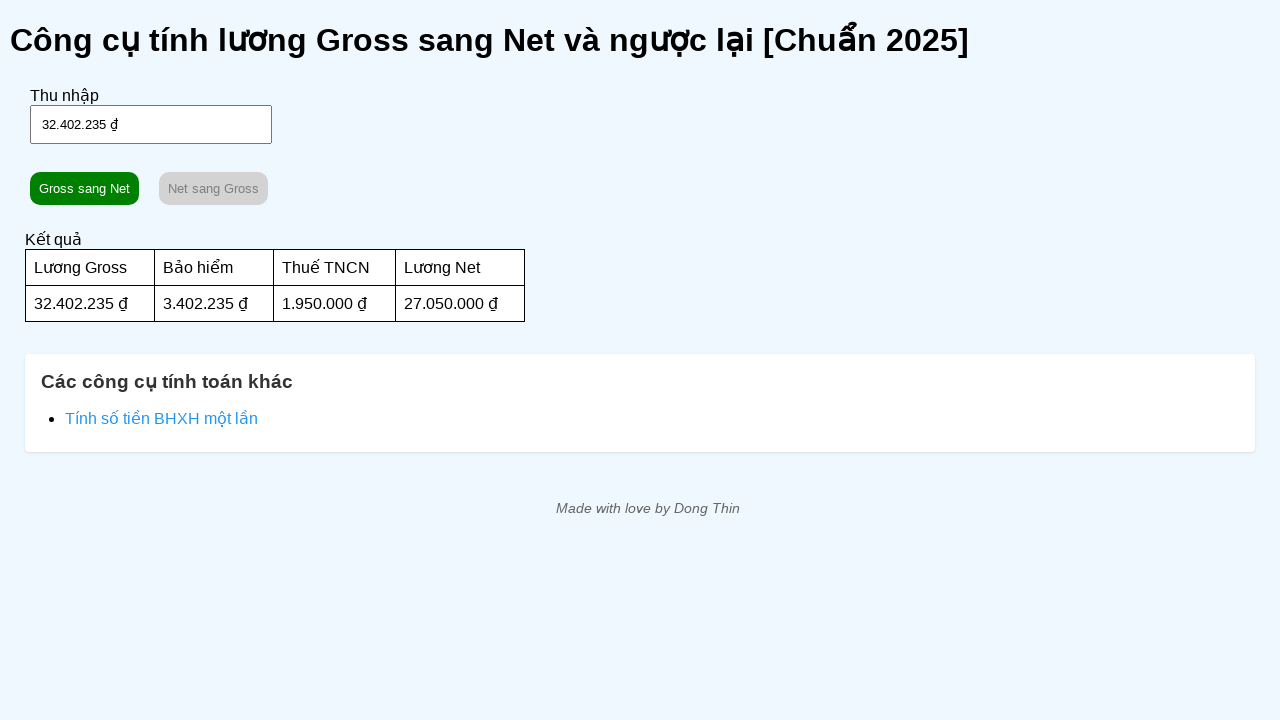

Verified gross amount is '32.402.235 ₫'
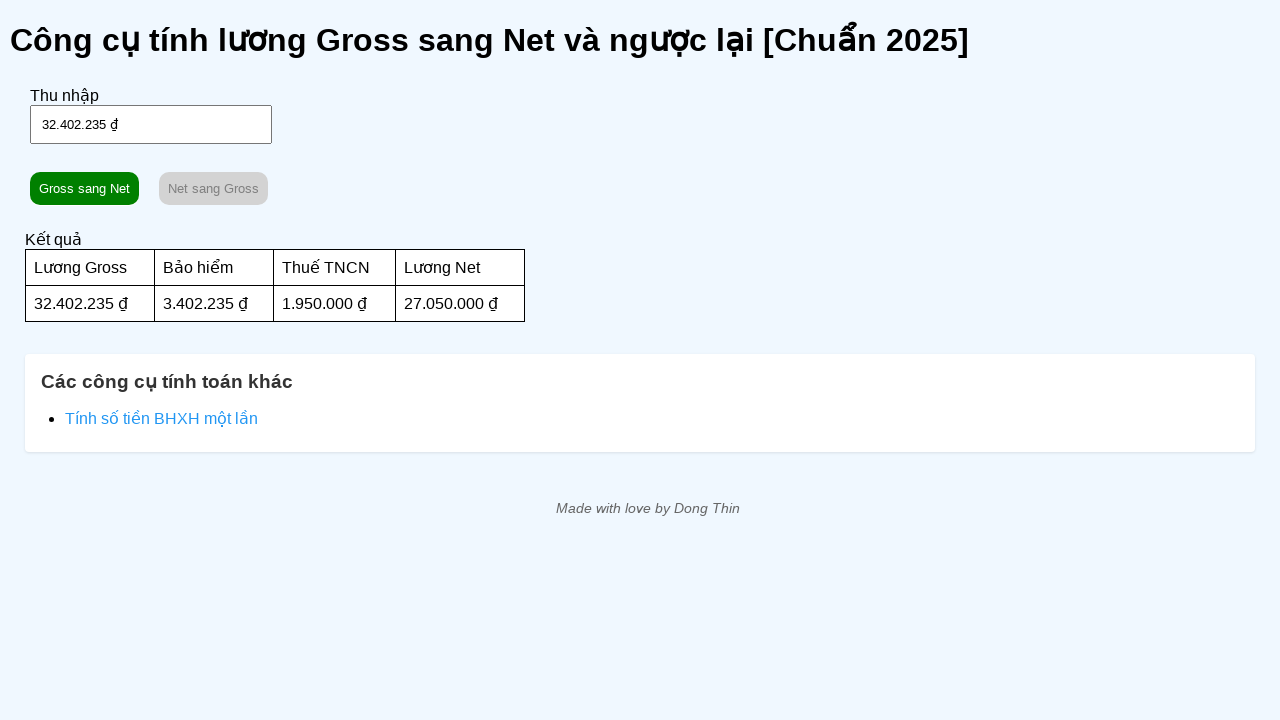

Verified insurance amount is '3.402.235 ₫'
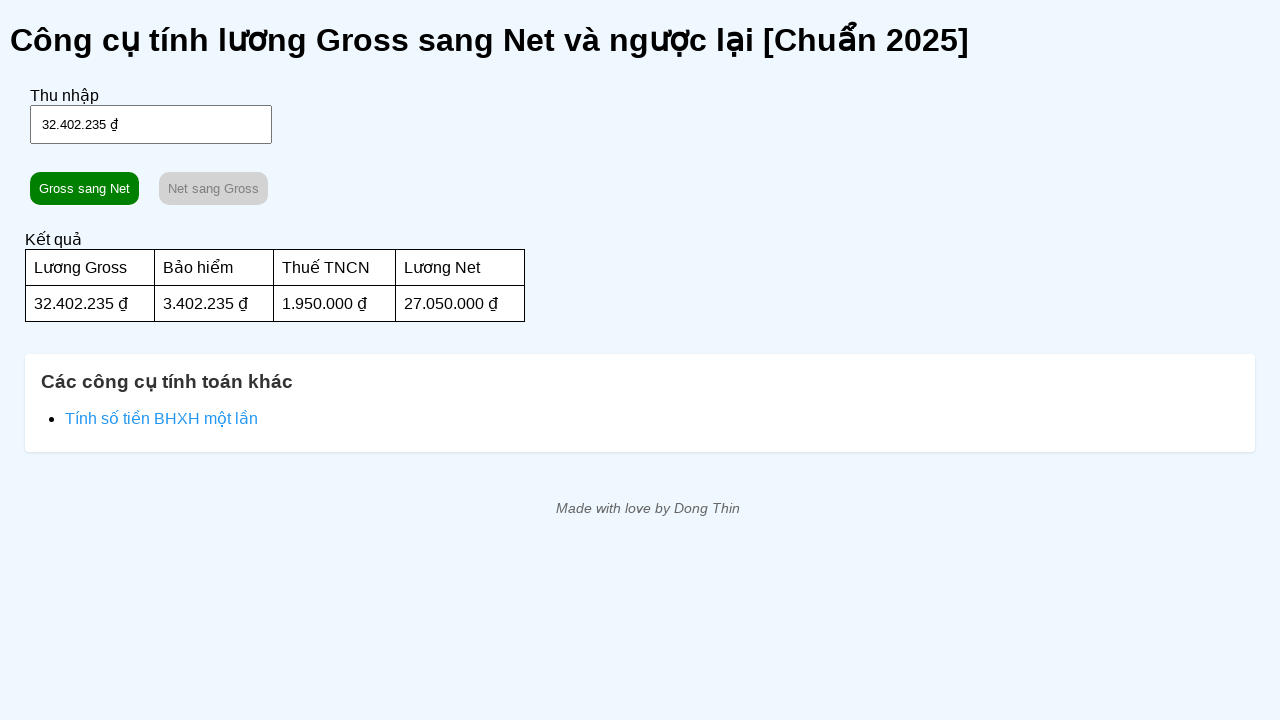

Verified tax amount is '1.950.000 ₫'
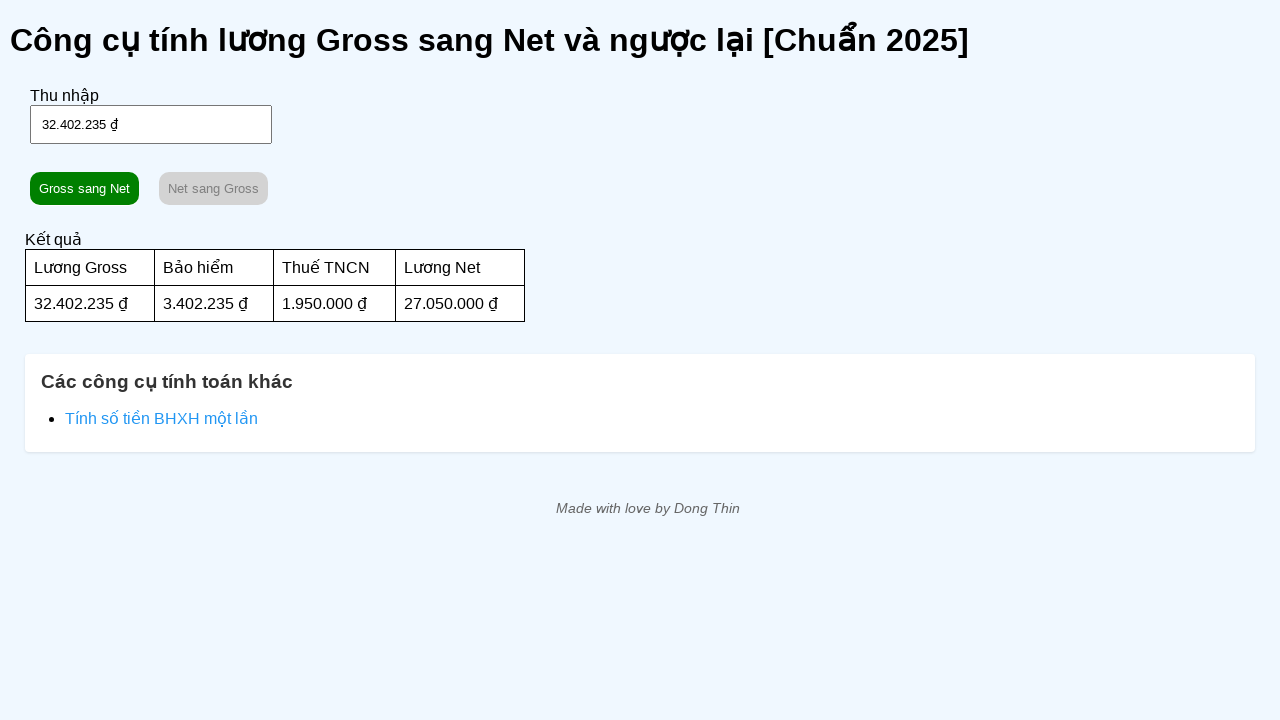

Verified net amount is '27.050.000 ₫' - all 4 tax rates applied correctly
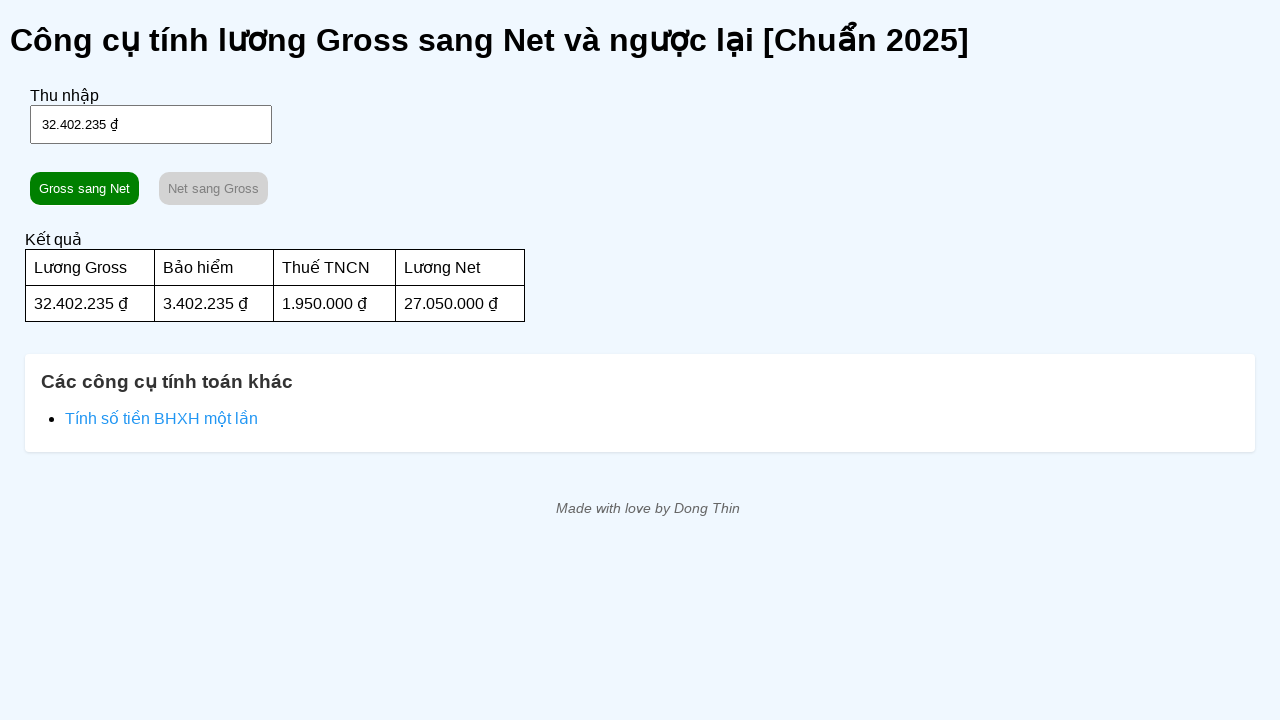

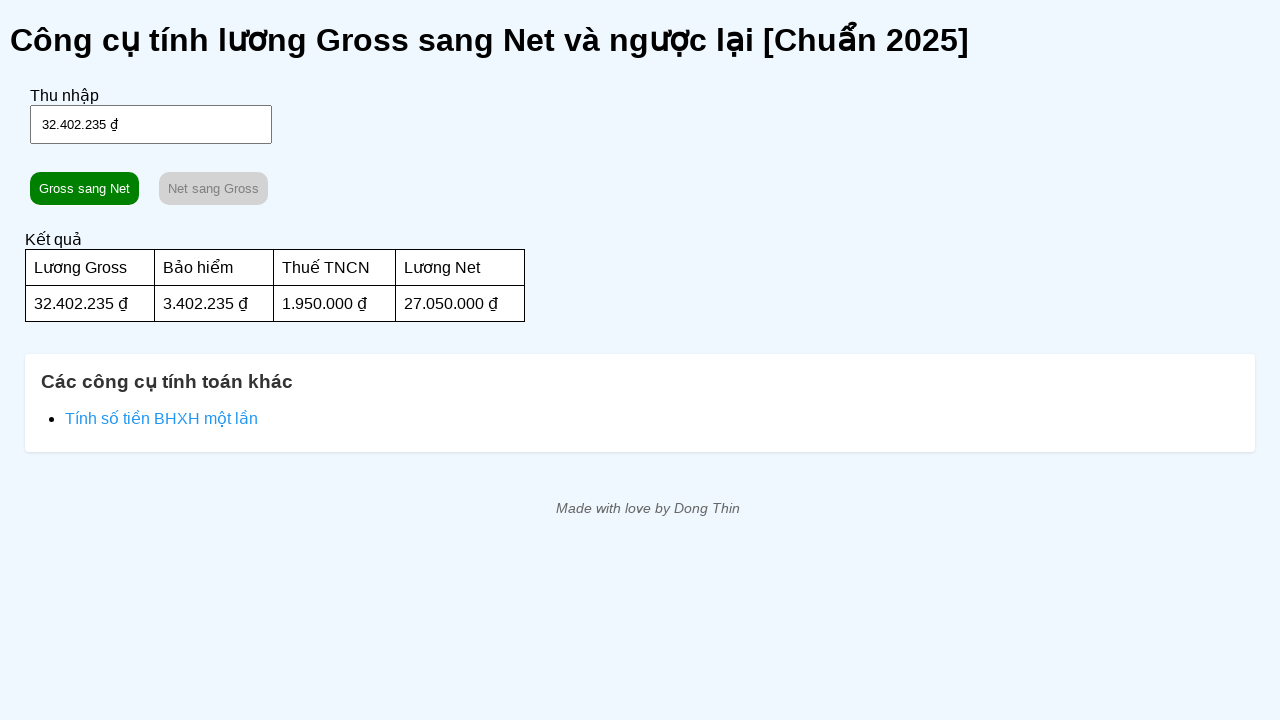